Opens all external links on the Selenium documentation page that have target="_blank" attribute, creating multiple browser windows

Starting URL: https://www.selenium.dev/

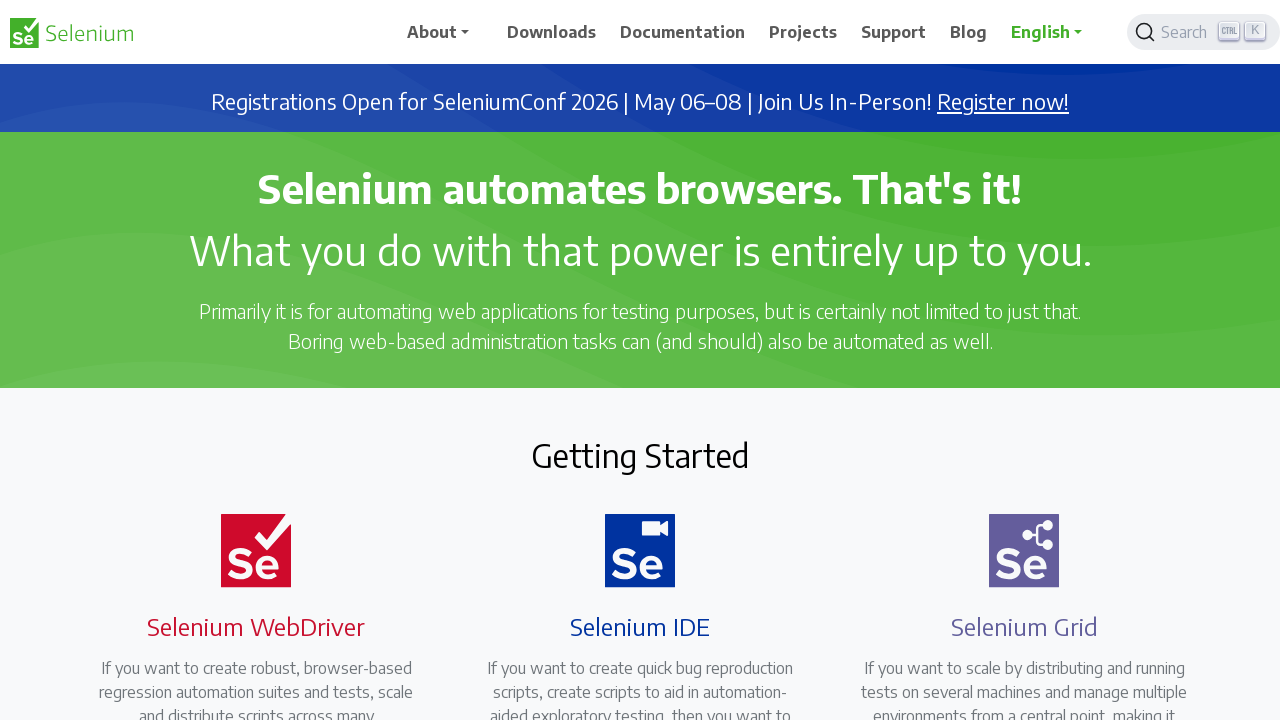

Navigated to Selenium documentation homepage
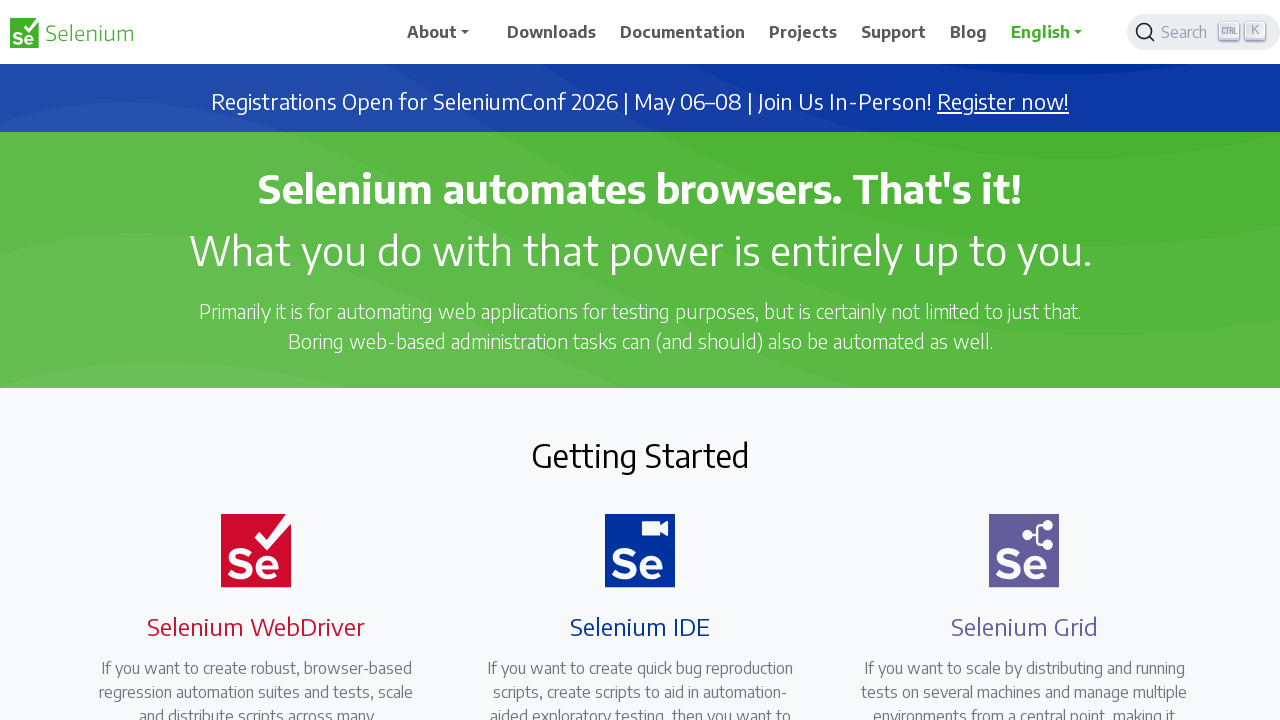

Located all external links with target='_blank' attribute
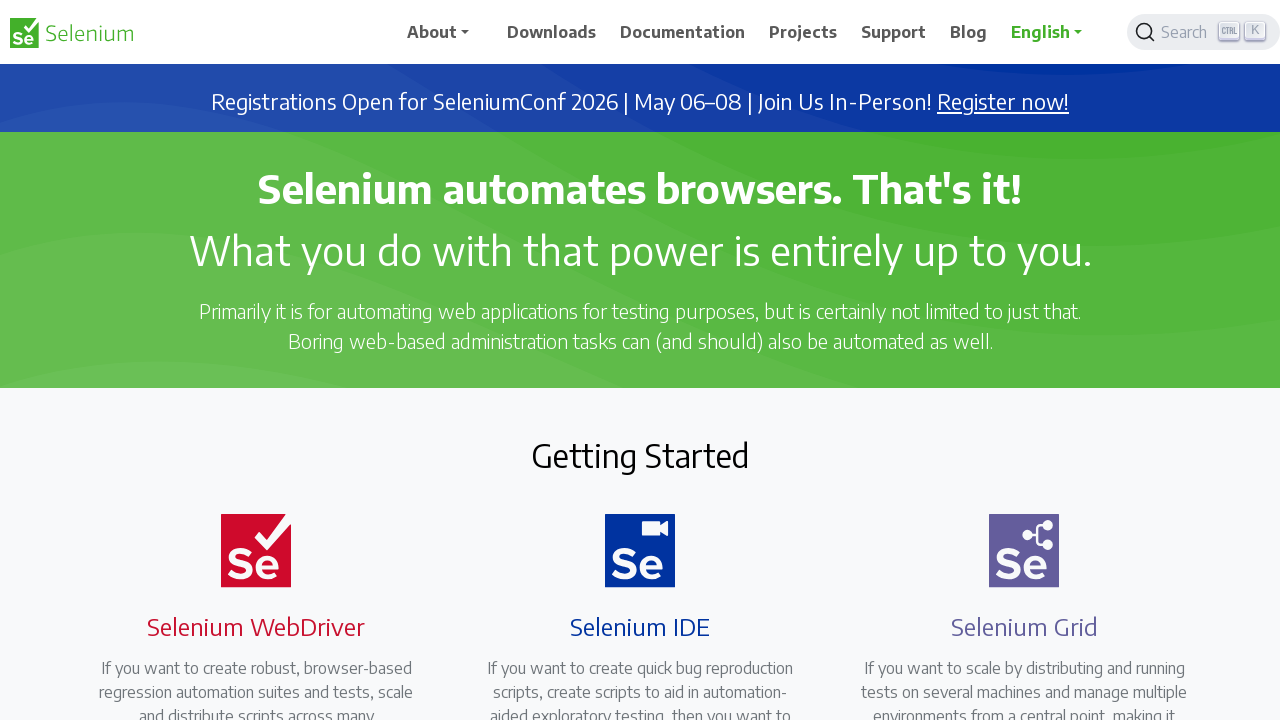

Clicked external link to open in new window at (1003, 102) on a[target='_blank'] >> nth=0
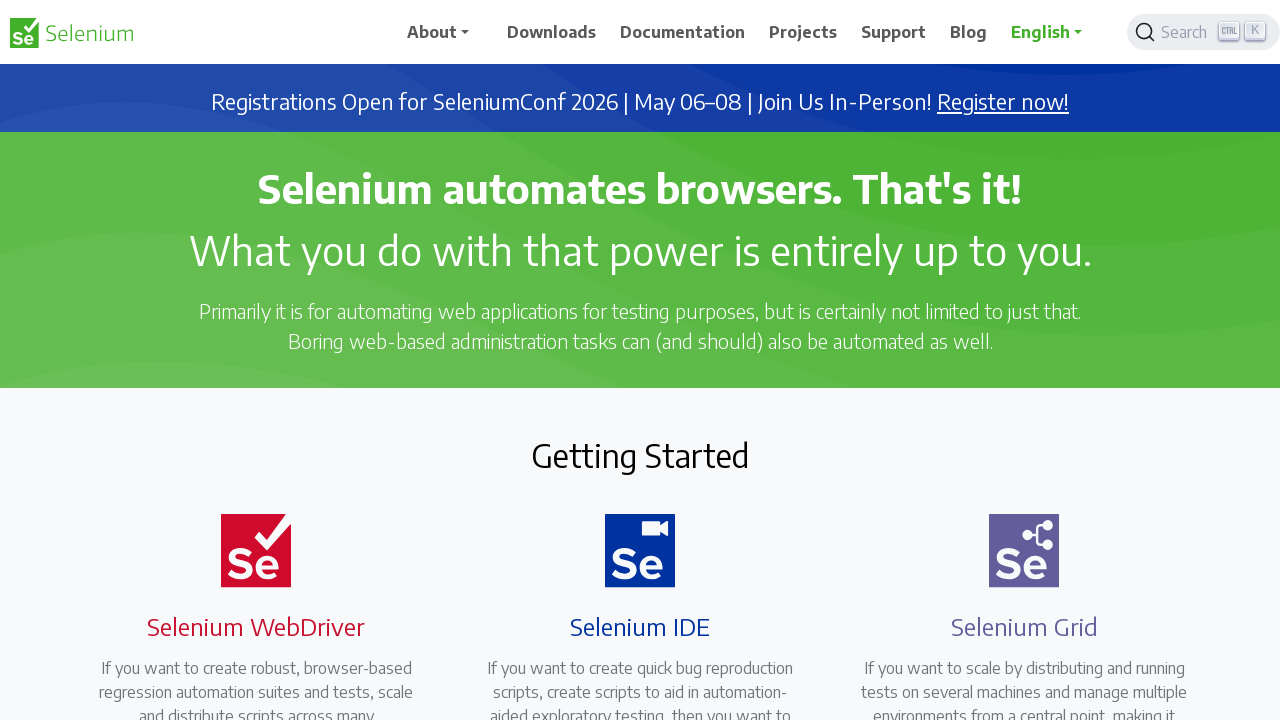

Clicked external link to open in new window at (687, 409) on a[target='_blank'] >> nth=1
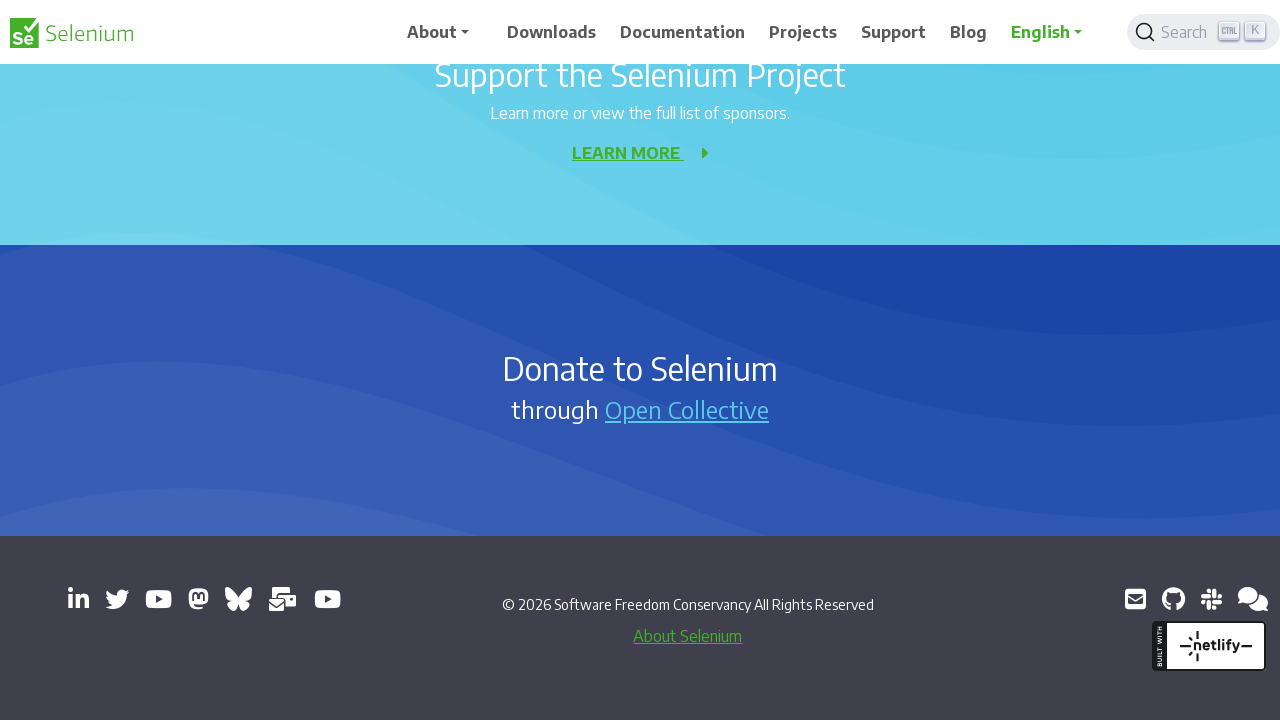

Clicked external link to open in new window at (78, 599) on a[target='_blank'] >> nth=2
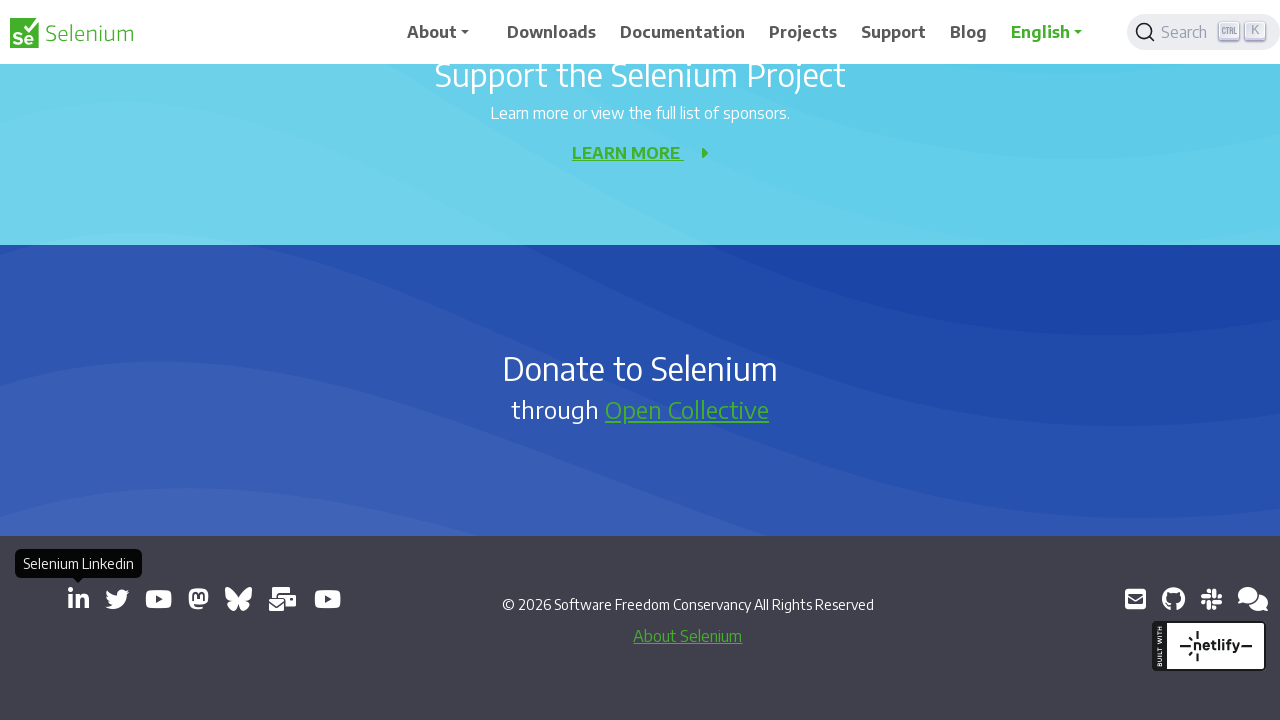

Clicked external link to open in new window at (117, 599) on a[target='_blank'] >> nth=3
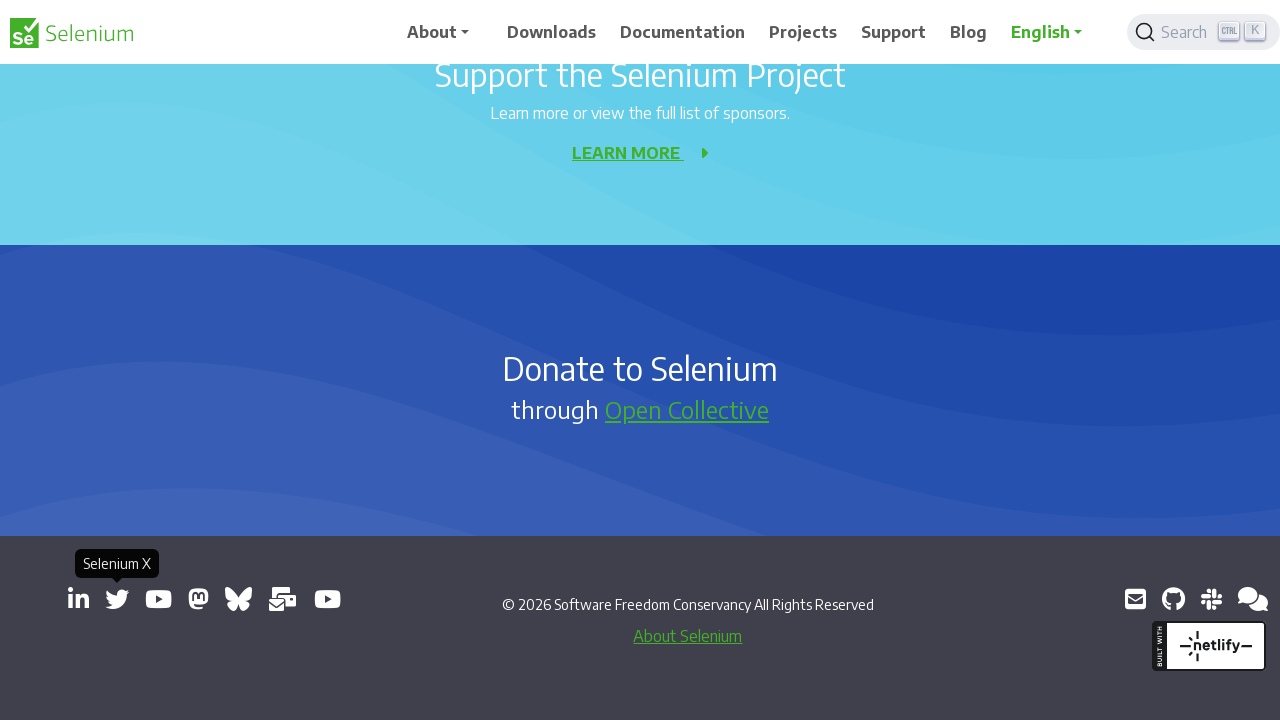

Clicked external link to open in new window at (158, 599) on a[target='_blank'] >> nth=4
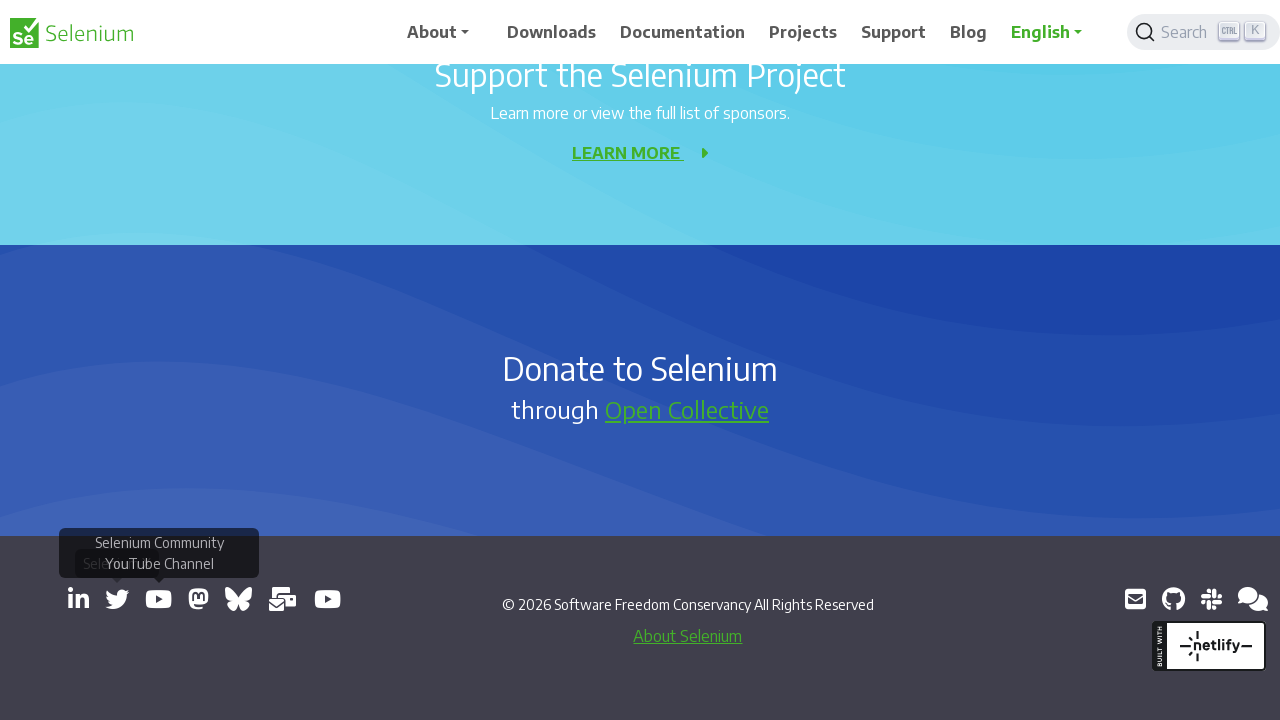

Retrieved all open page contexts
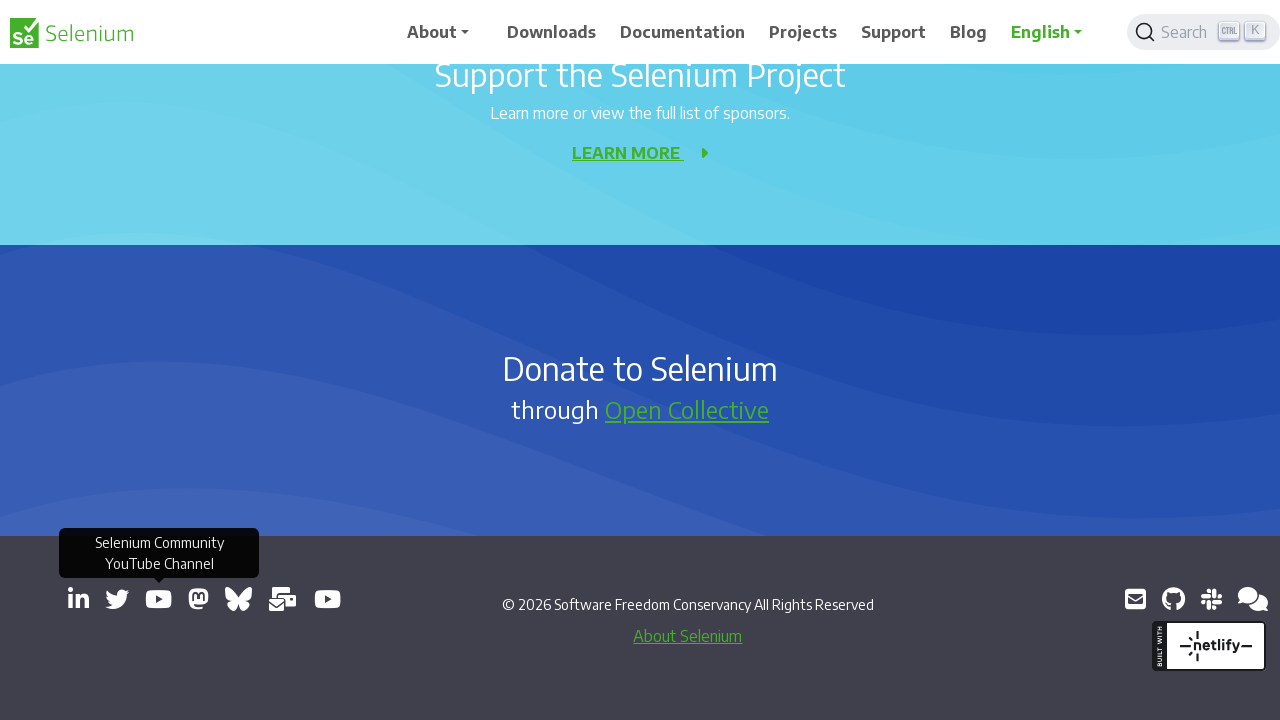

Logged page 0 with URL: https://www.selenium.dev/
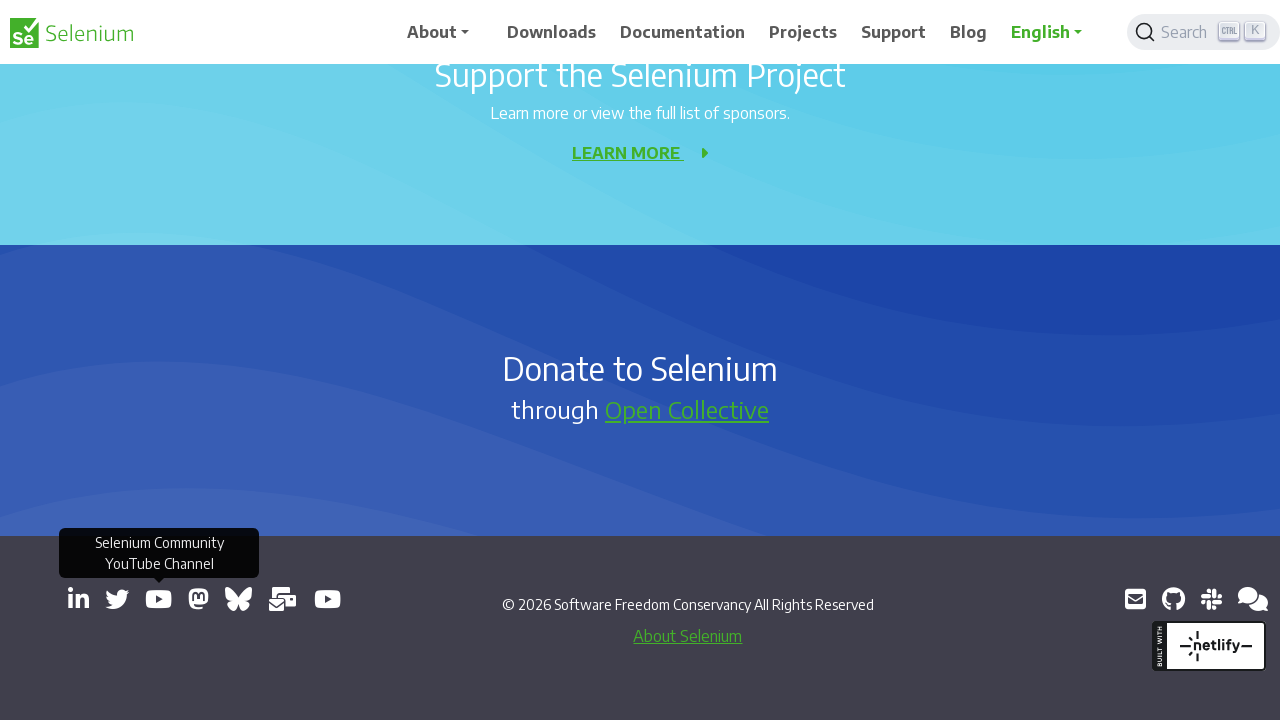

Logged page 1 with URL: https://seleniumconf.com/register/?utm_medium=Referral&utm_source=selenium.dev&utm_campaign=register
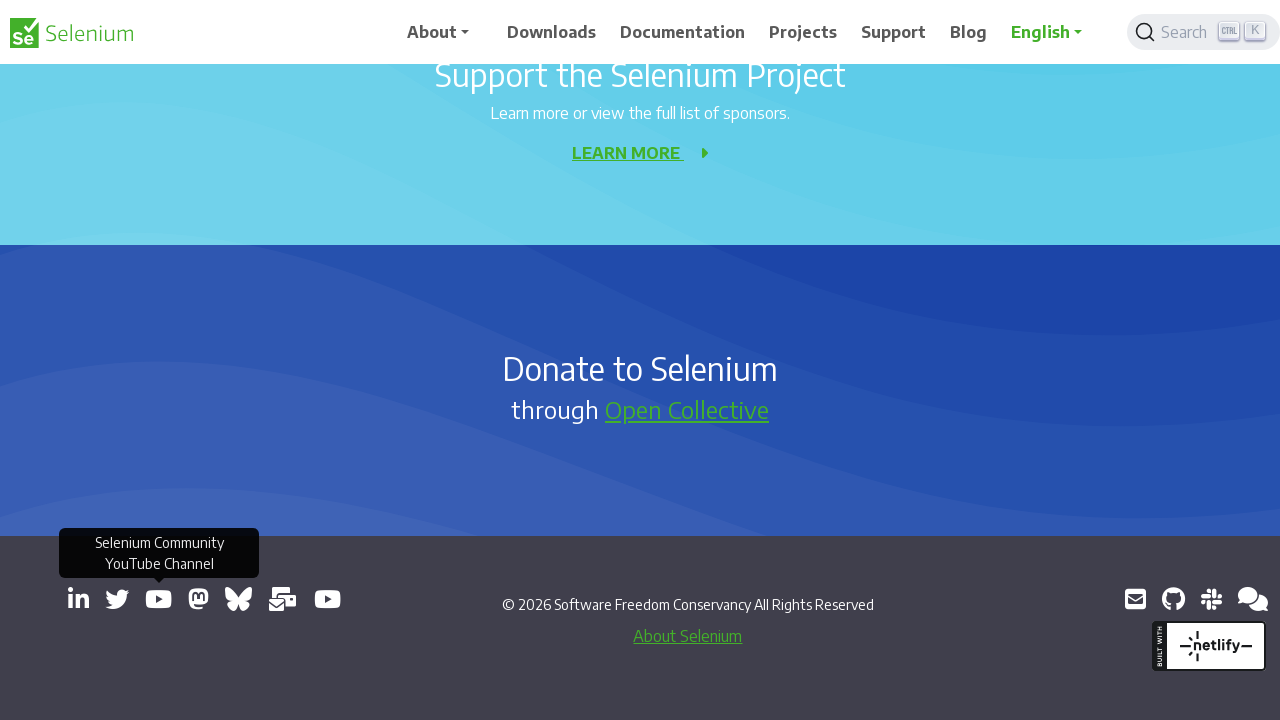

Logged page 2 with URL: chrome-error://chromewebdata/
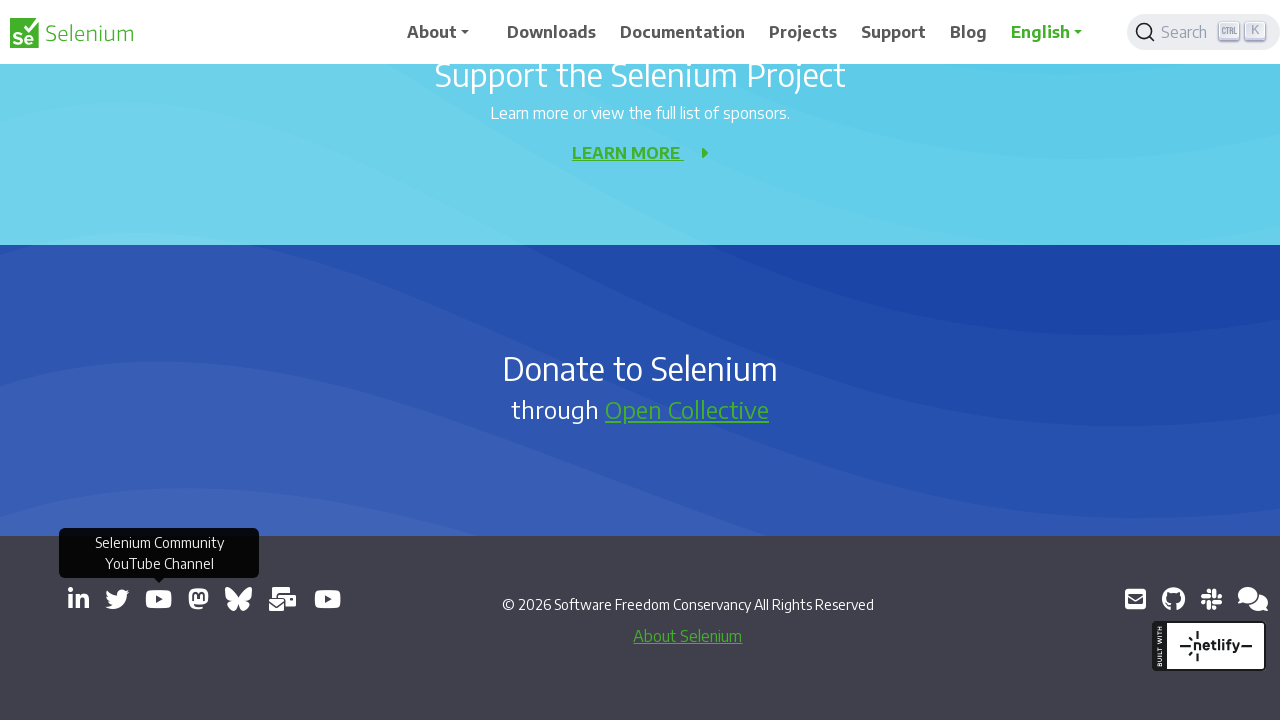

Logged page 3 with URL: chrome-error://chromewebdata/
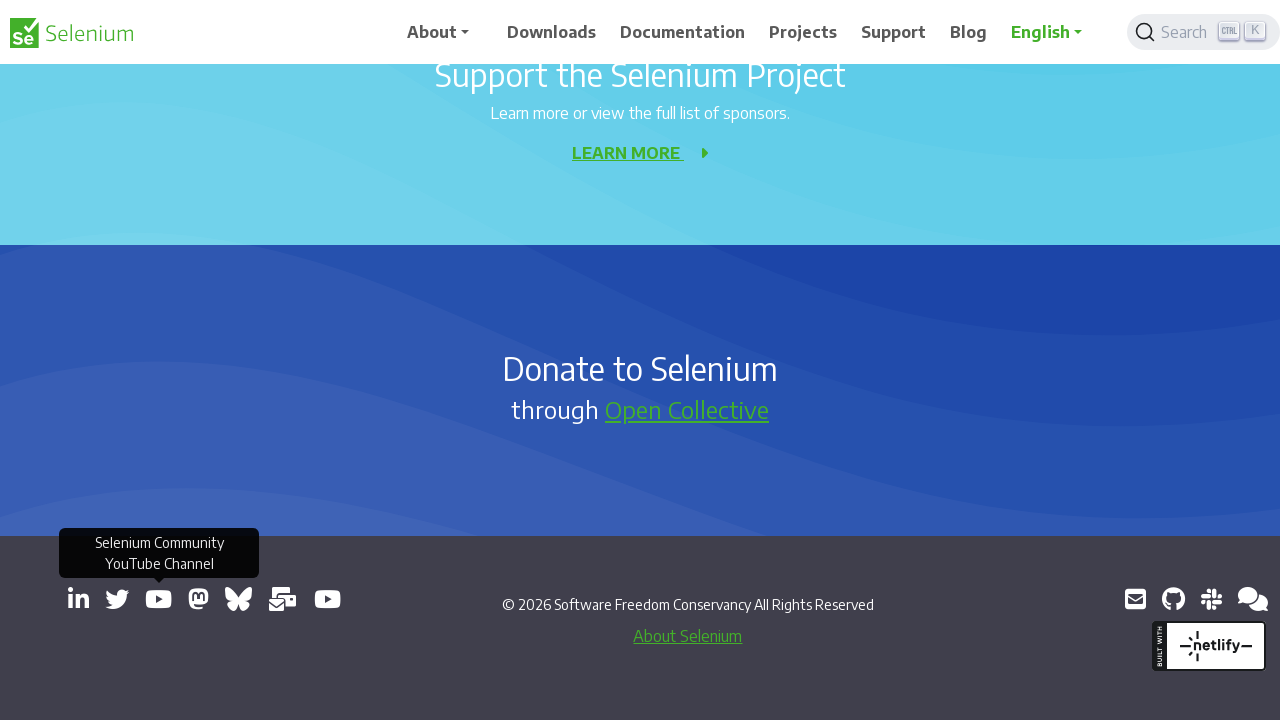

Logged page 4 with URL: chrome-error://chromewebdata/
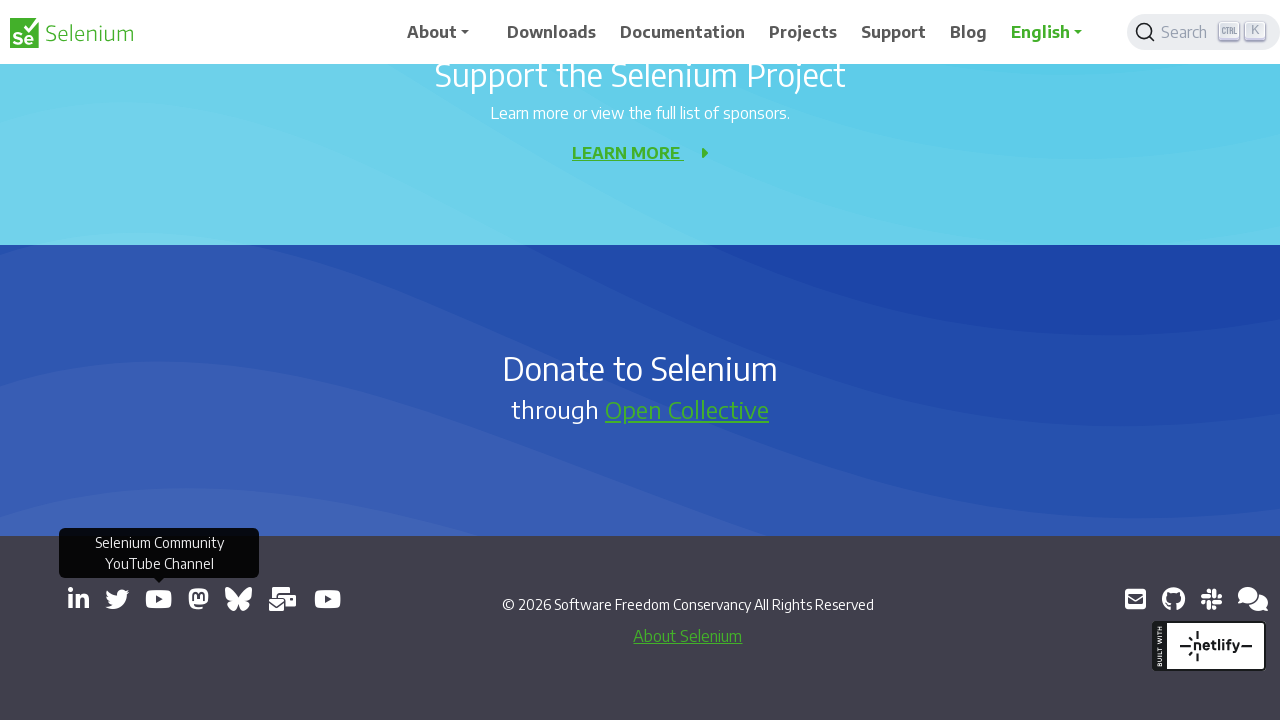

Logged page 5 with URL: https://www.youtube.com/@SeleniumHQProject
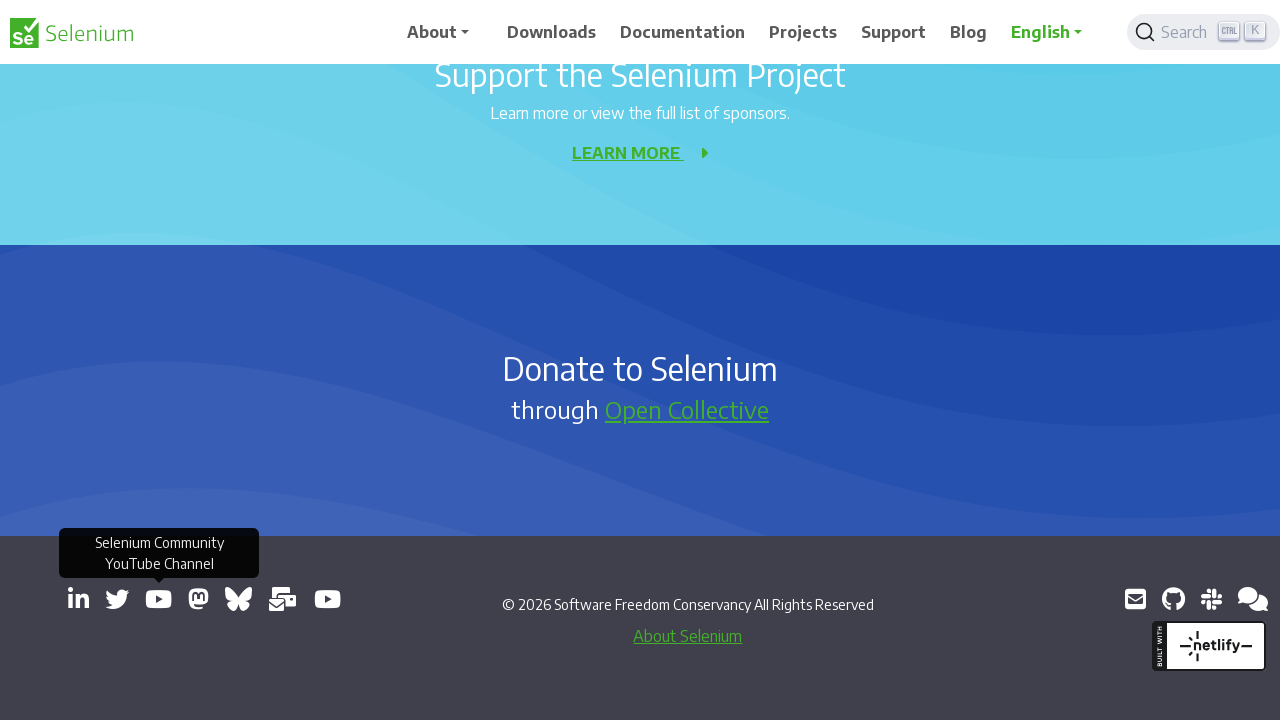

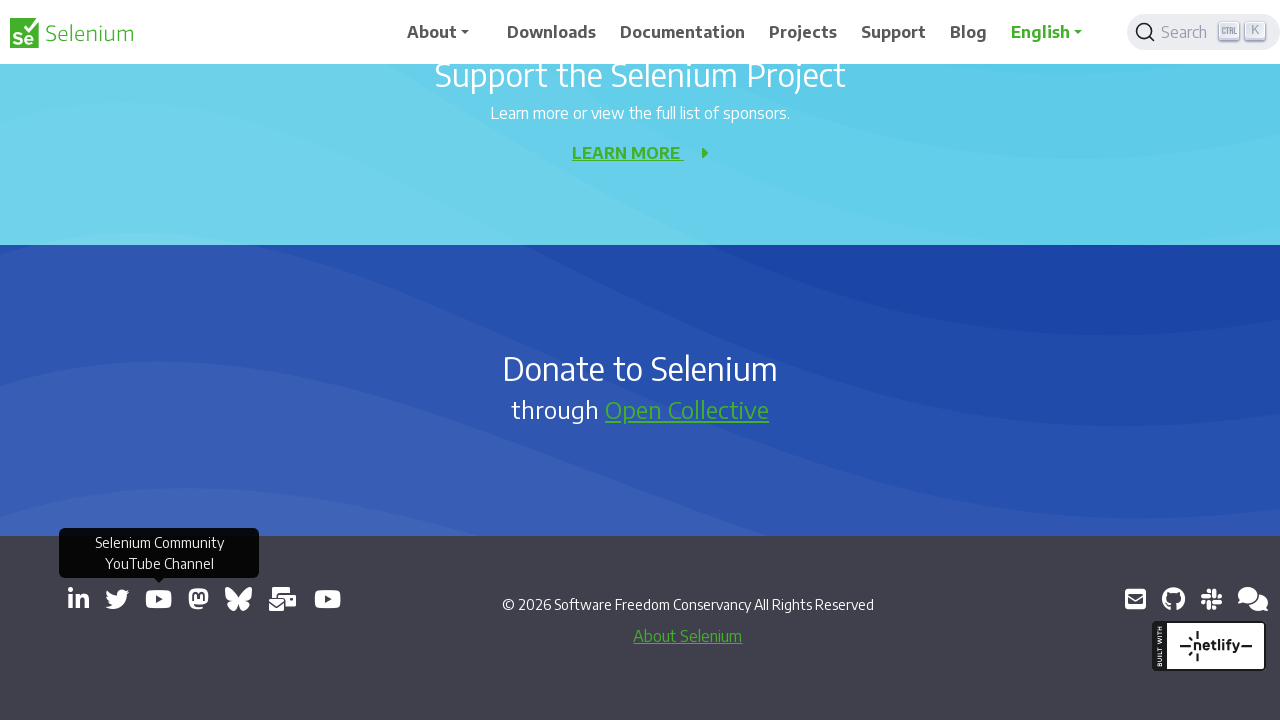